Demonstrates various XPath selector functions (text(), contains(), normalize-space(), starts-with(), last(), position()) by locating and highlighting different elements on a contact list page.

Starting URL: https://www.hyrtutorials.com/p/add-padding-to-containers.html

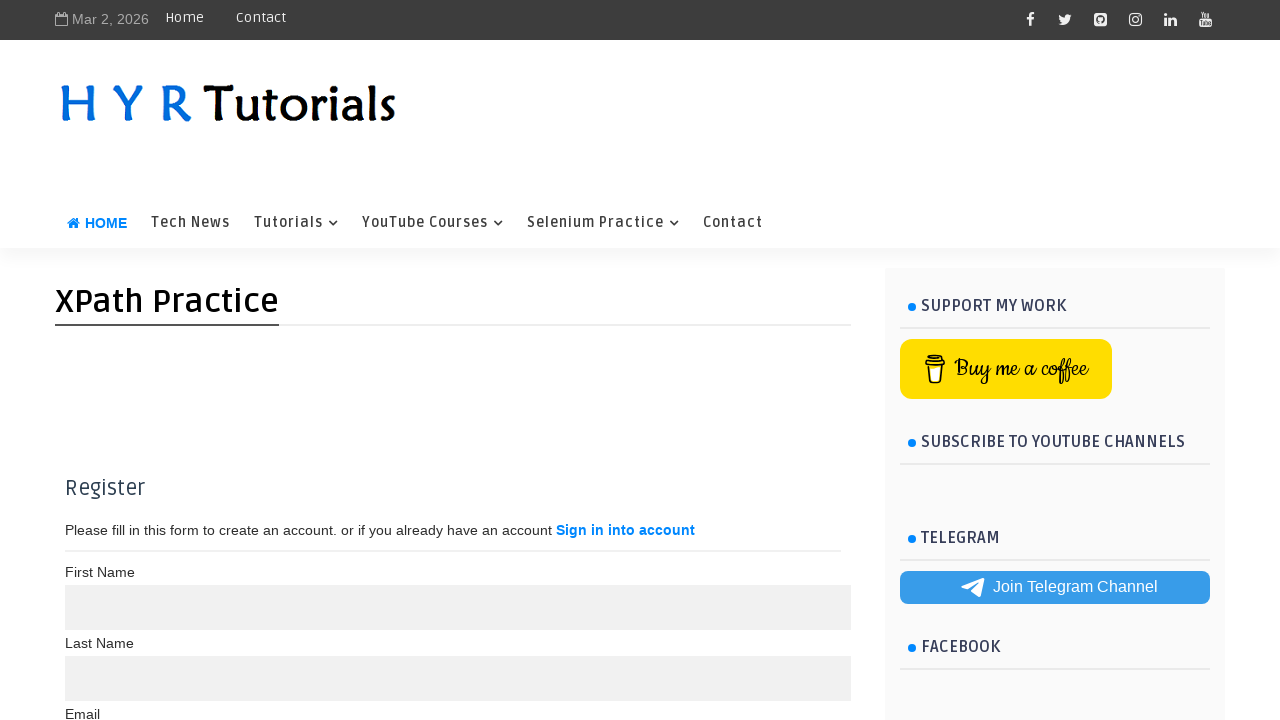

Located 'Sign in' link using XPath text() function
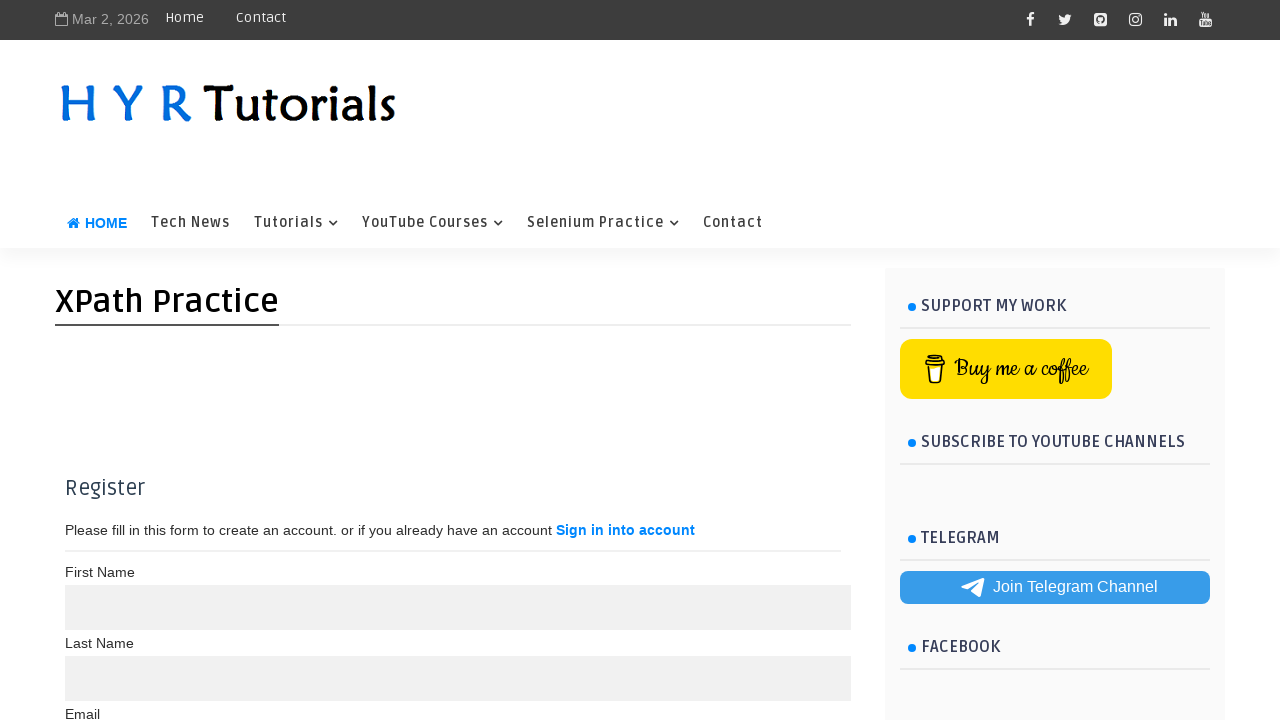

Scrolled 'Sign in' link into view
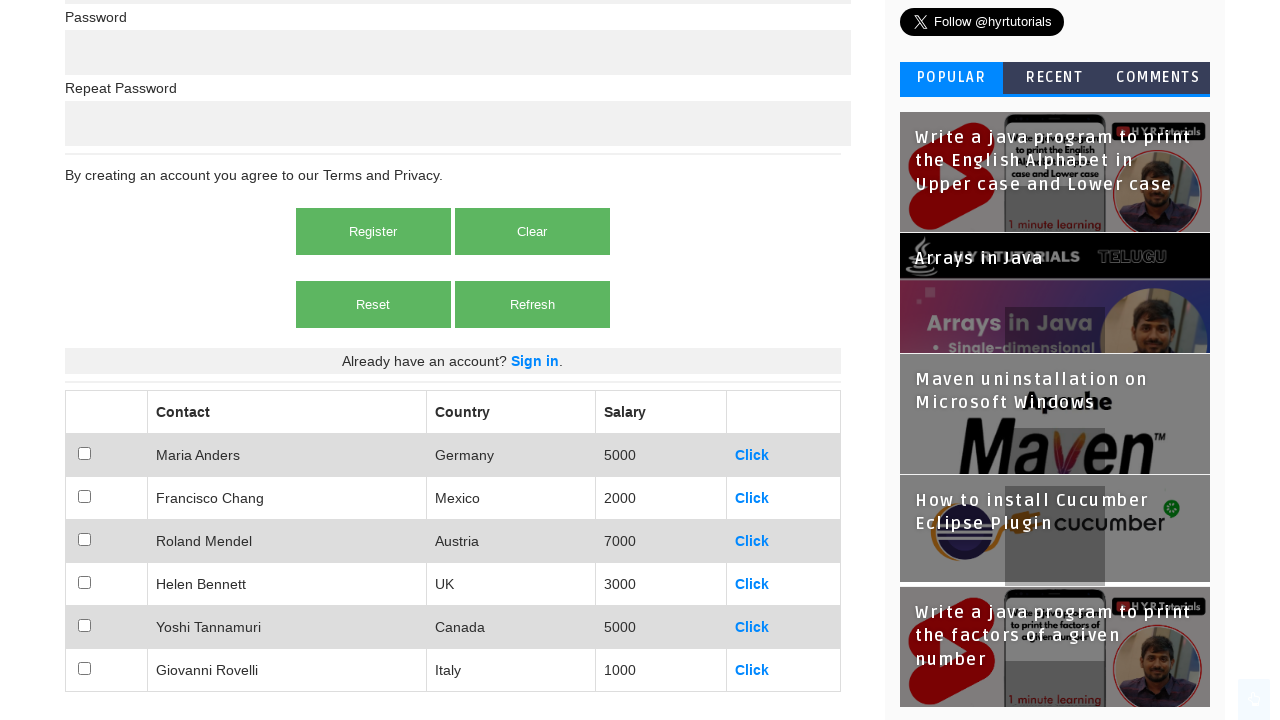

Highlighted 'Sign in' link with red border
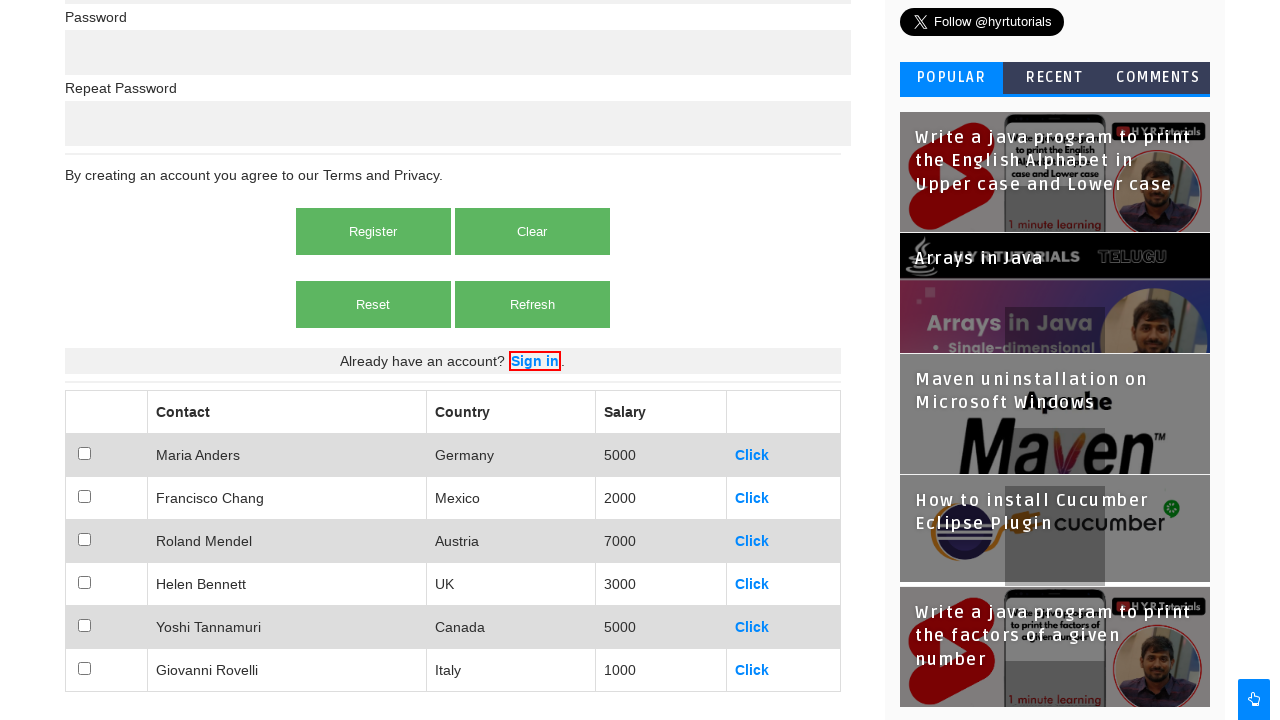

Located table cell containing 'UK' using XPath contains() function
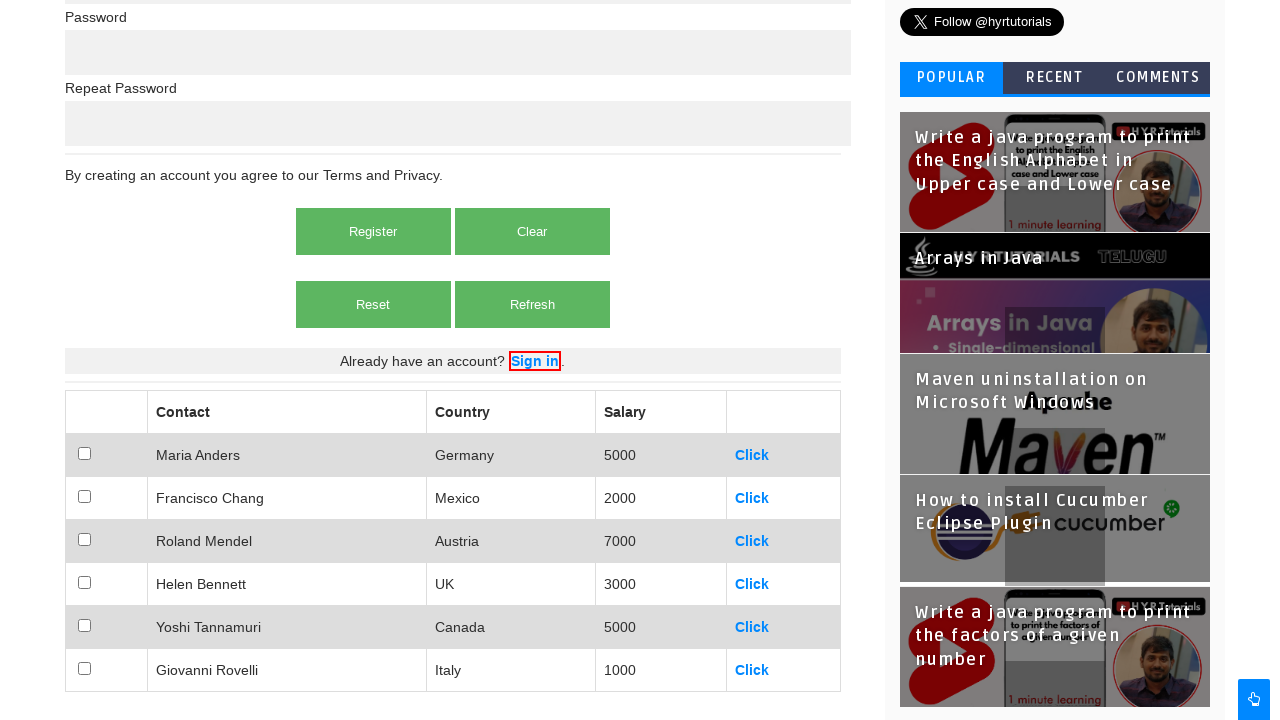

Scrolled 'UK' cell into view
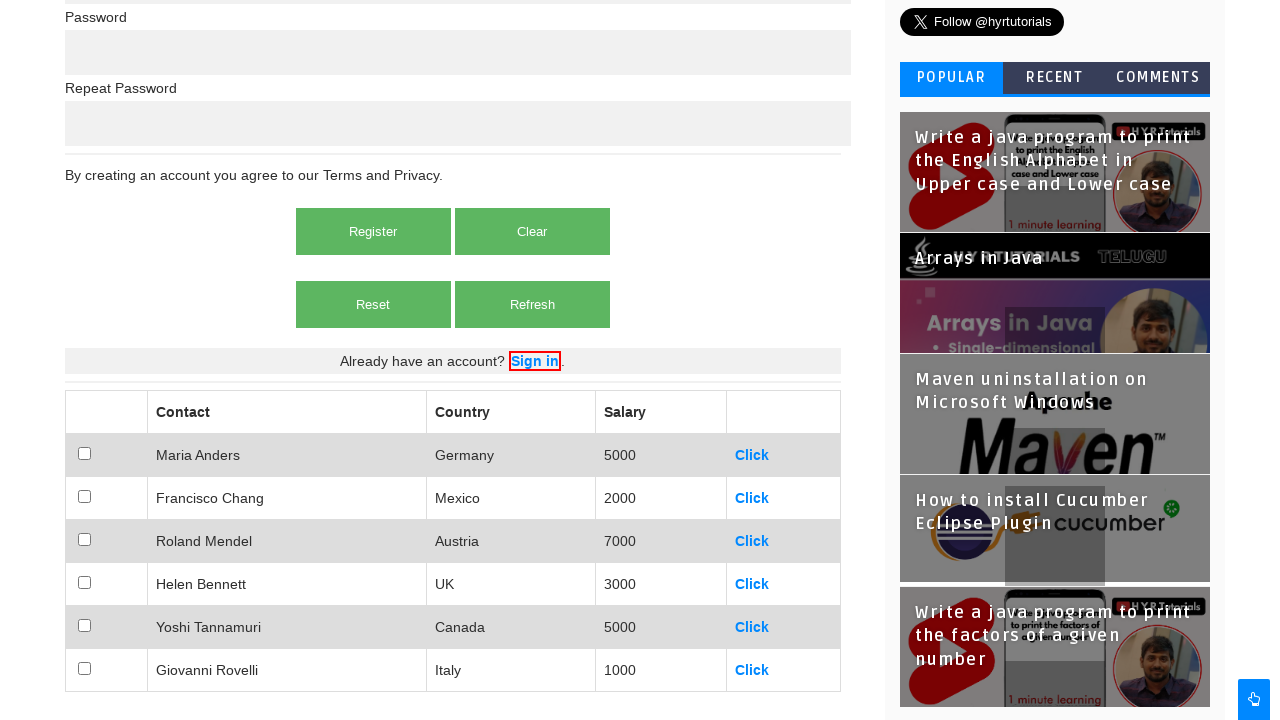

Highlighted 'UK' cell with red border
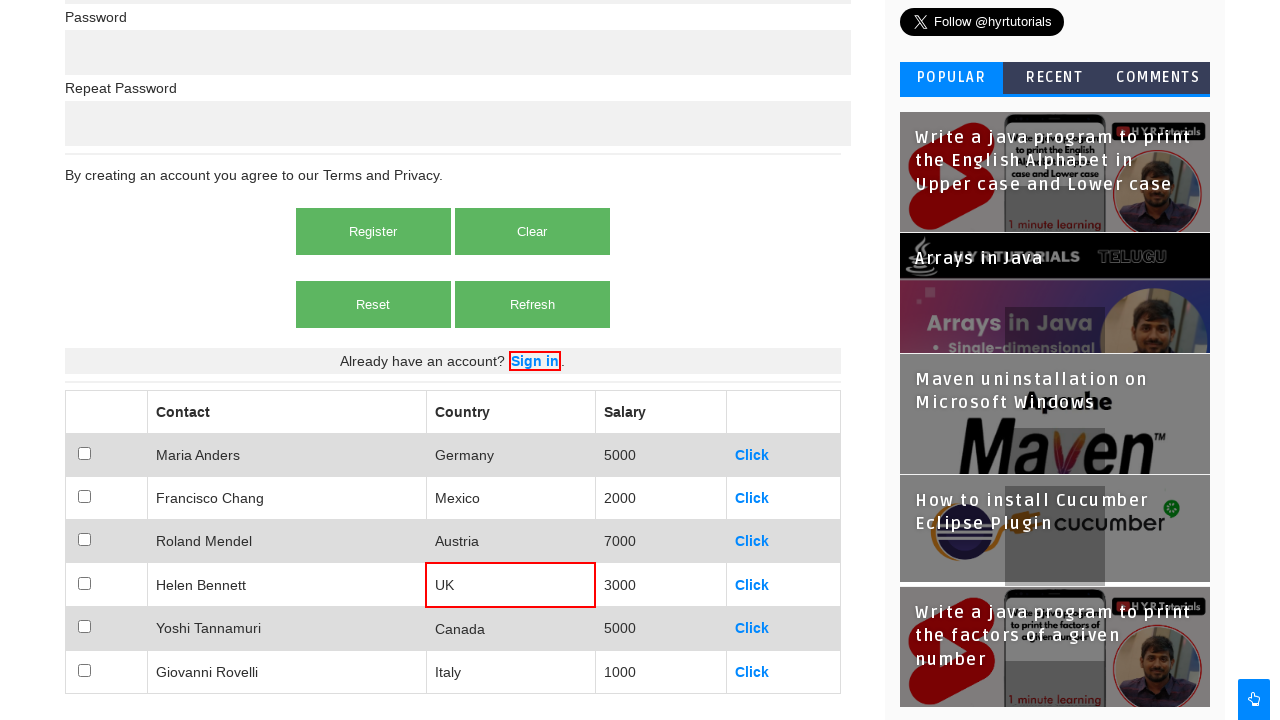

Located 'First Name' label using XPath normalize-space() function
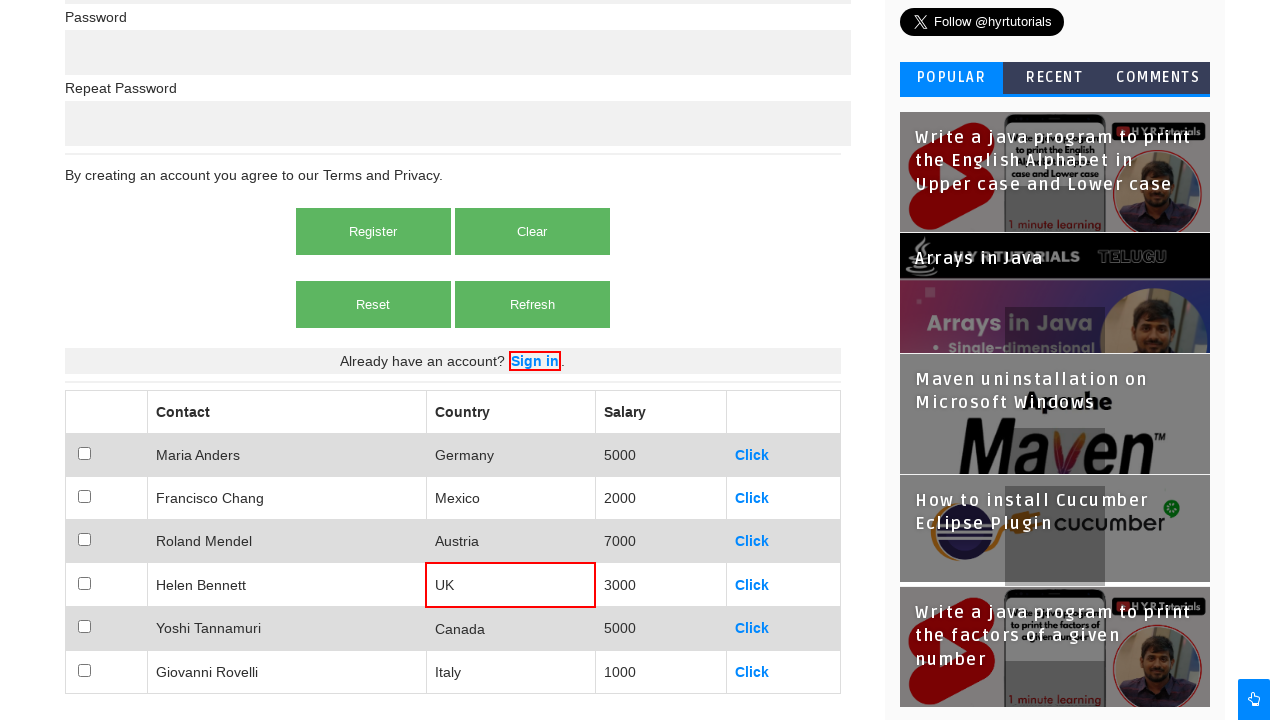

Scrolled 'First Name' label into view
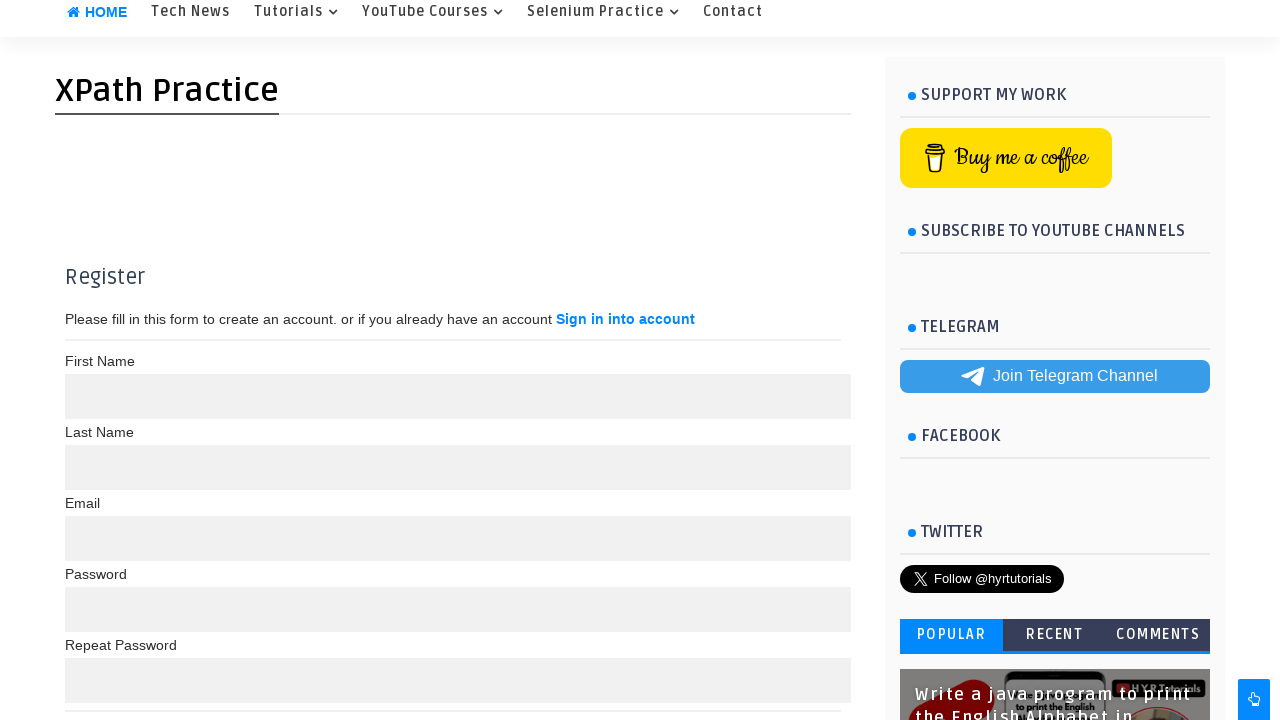

Highlighted 'First Name' label with red border
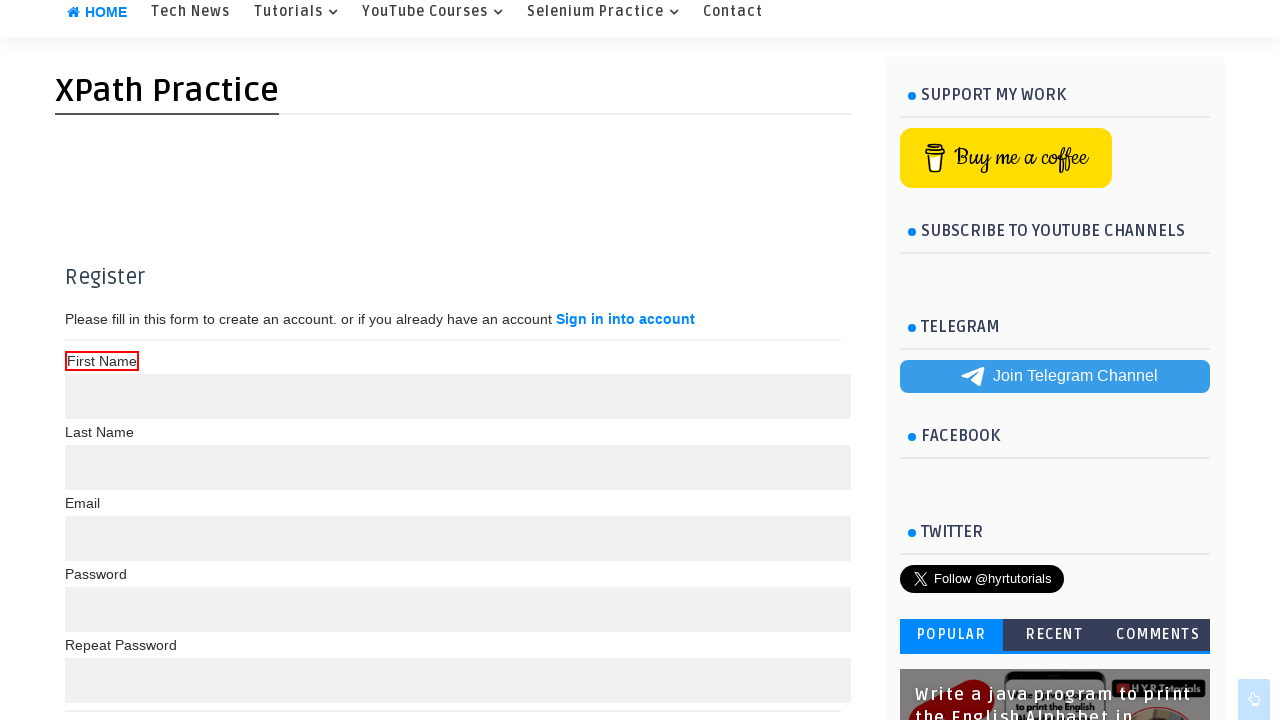

Located all table cells starting with 'M' using XPath starts-with() function
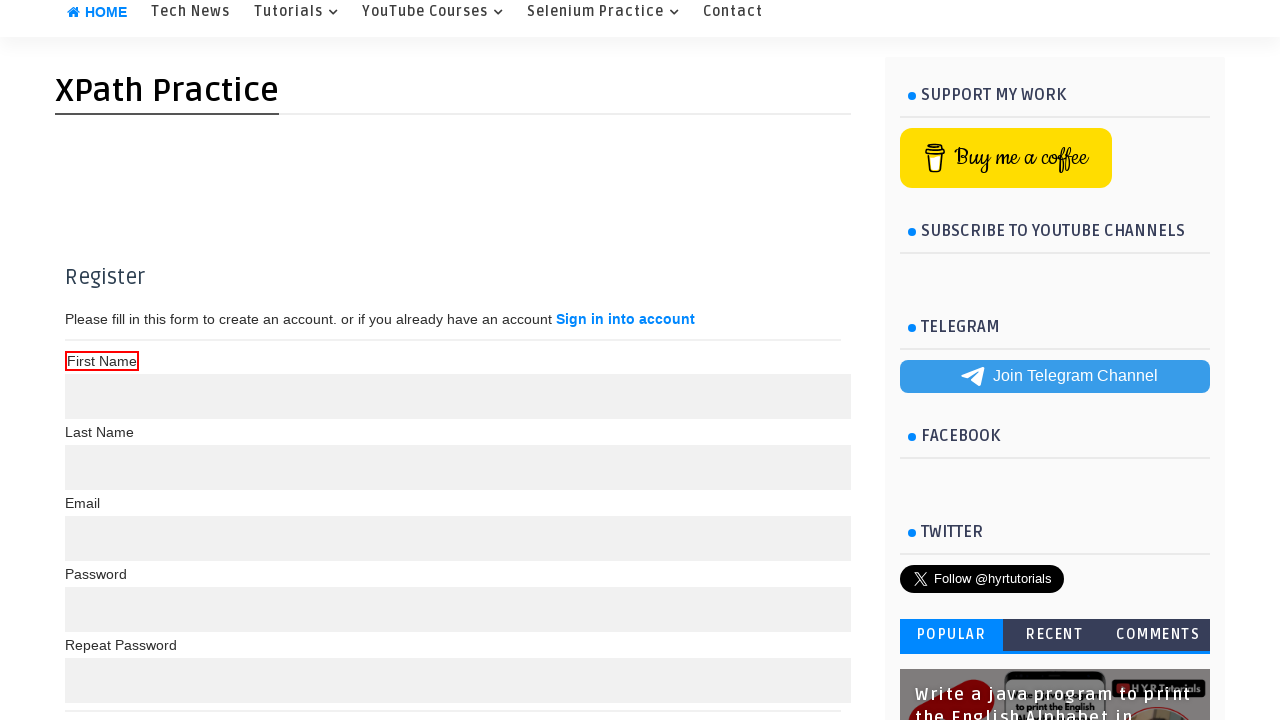

Highlighted cell starting with 'M' (index 0) with red border
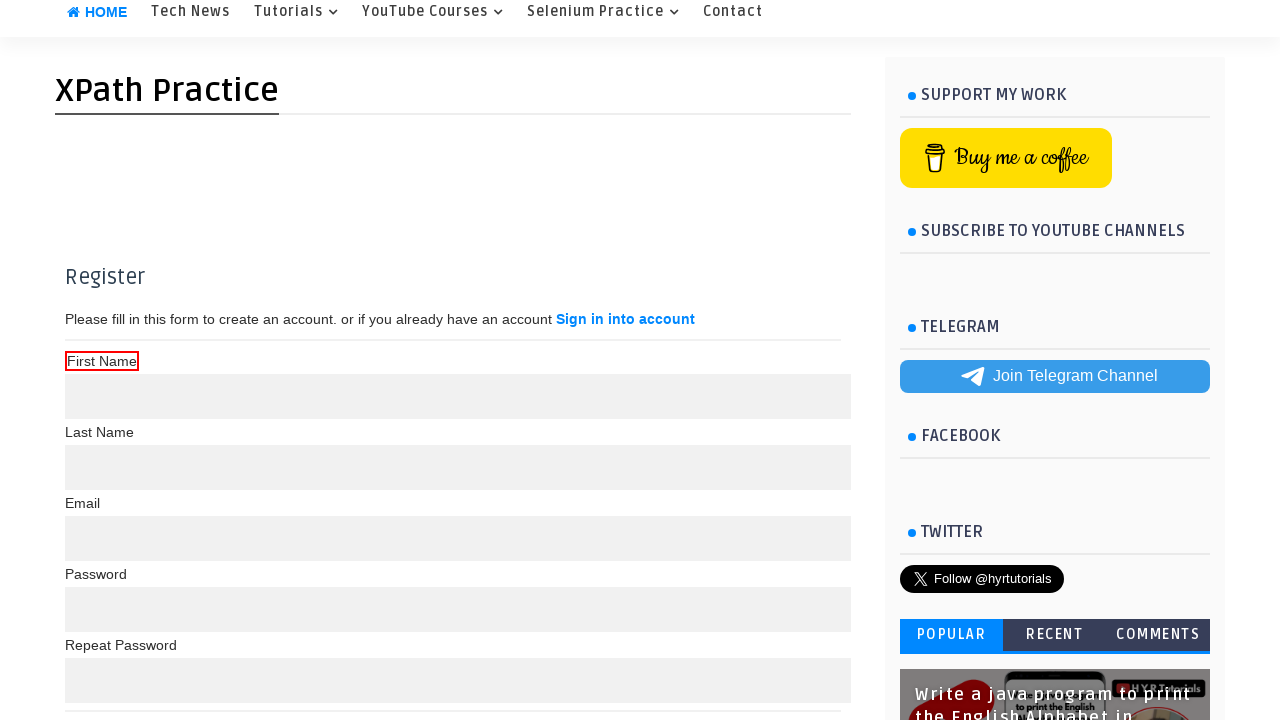

Highlighted cell starting with 'M' (index 1) with red border
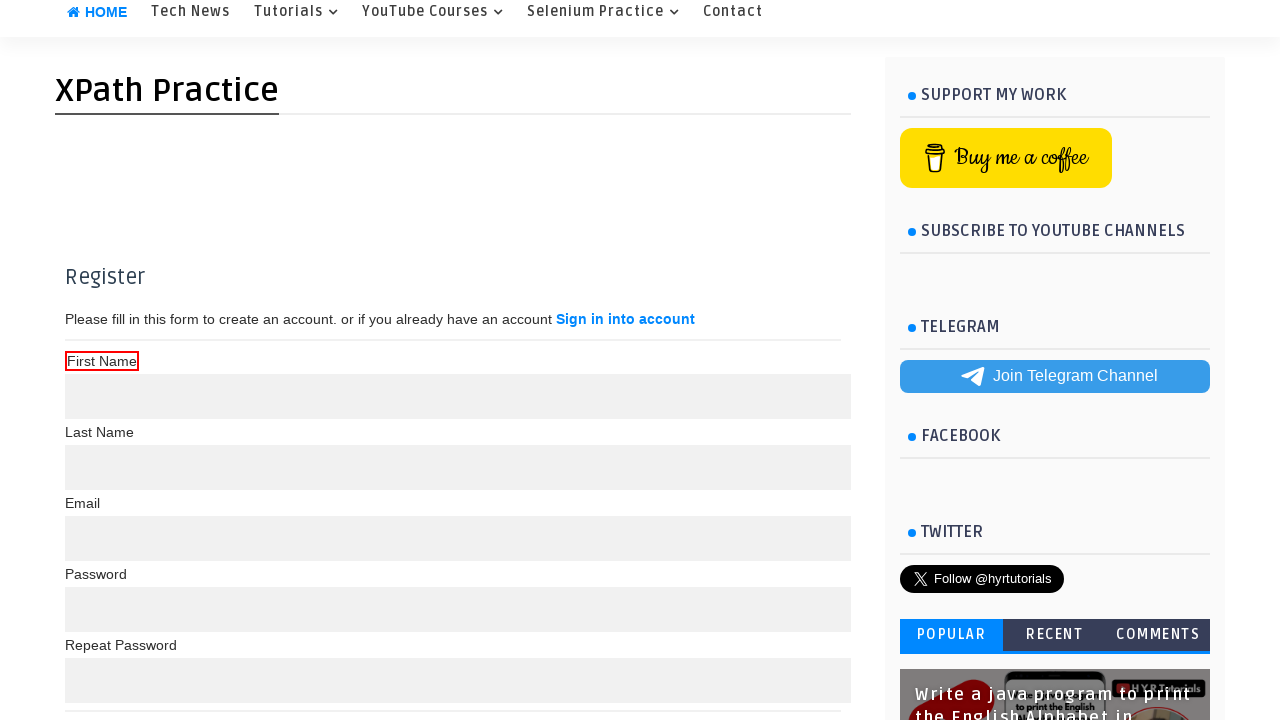

Located last row in contact list table using XPath last() function
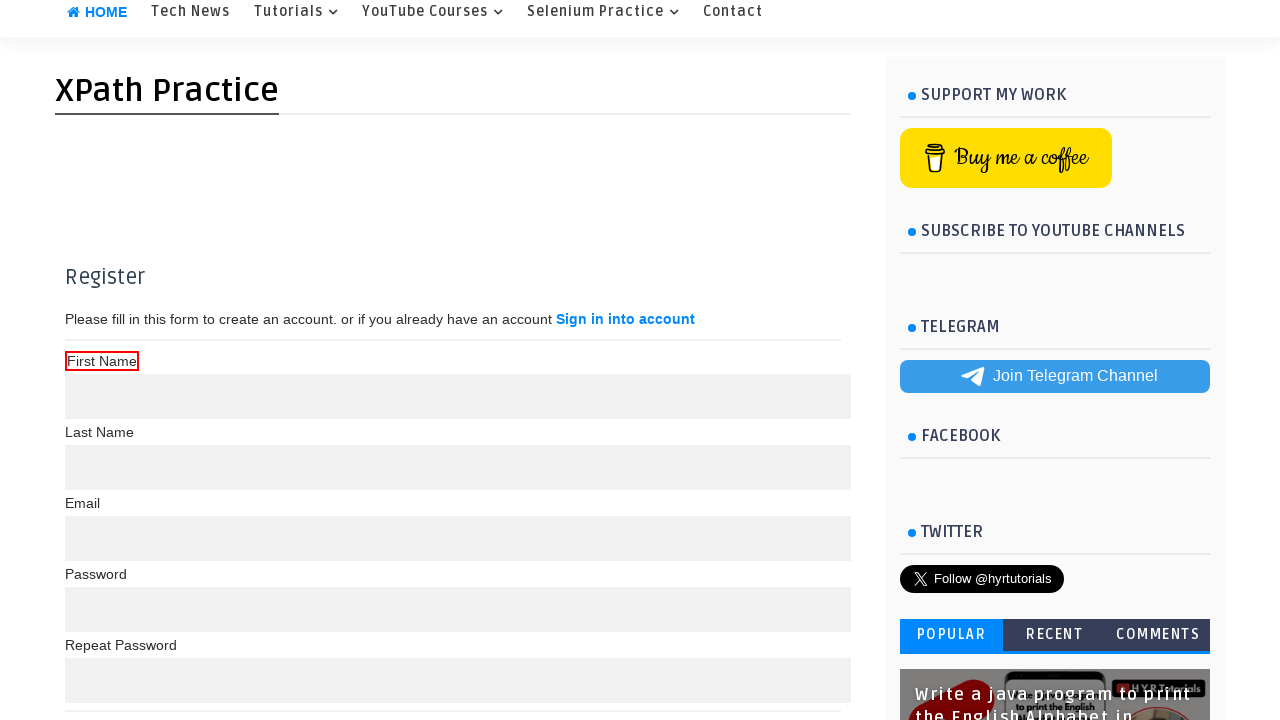

Scrolled last row into view
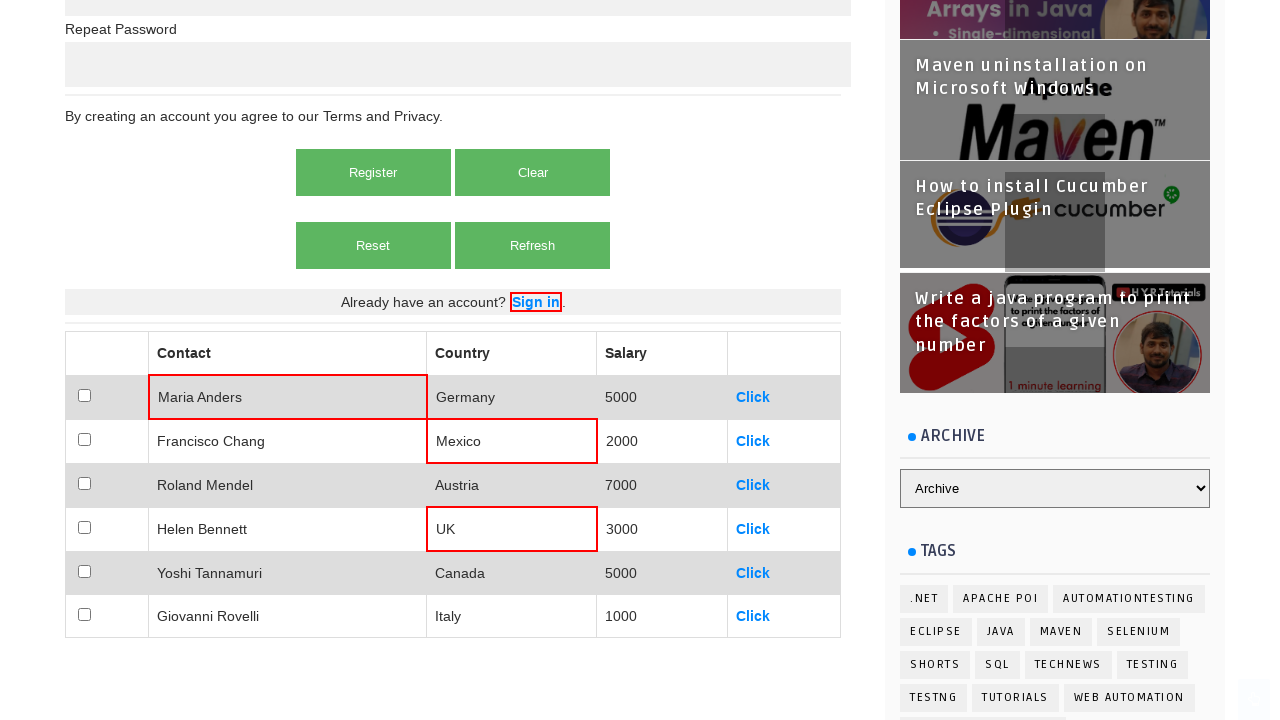

Highlighted last row with red border
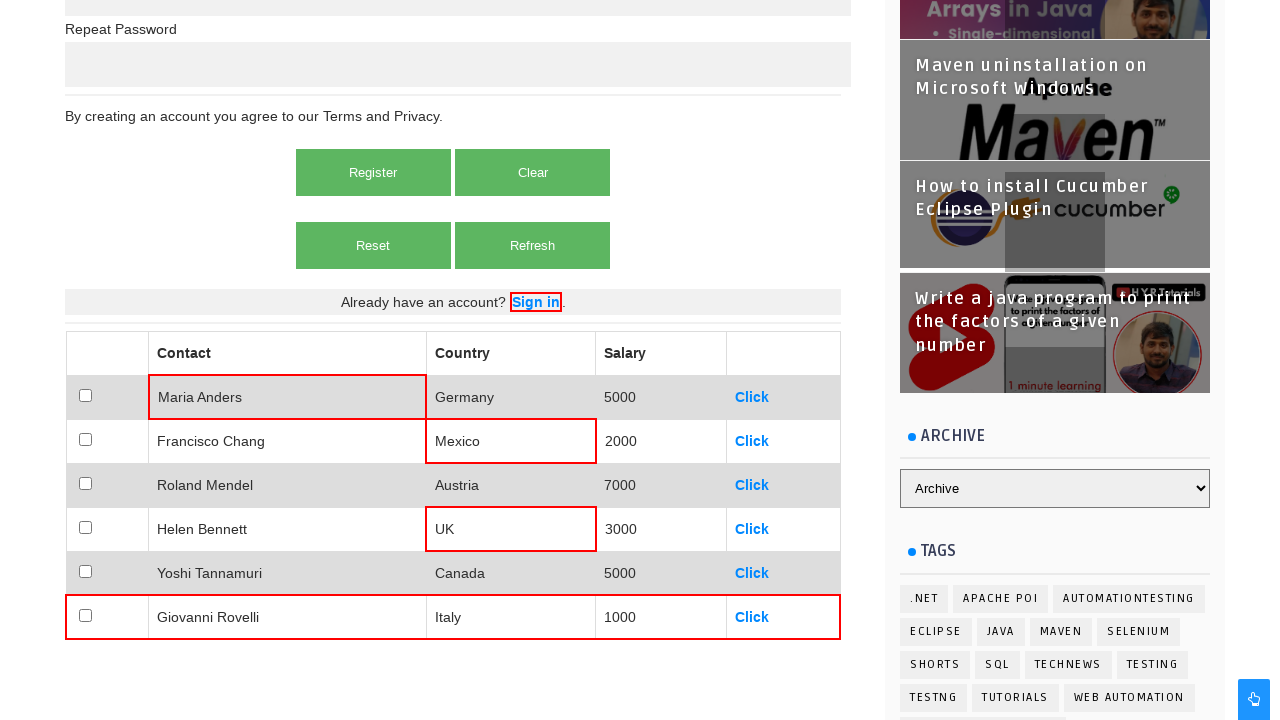

Located 4th row in contact list table using XPath position() function
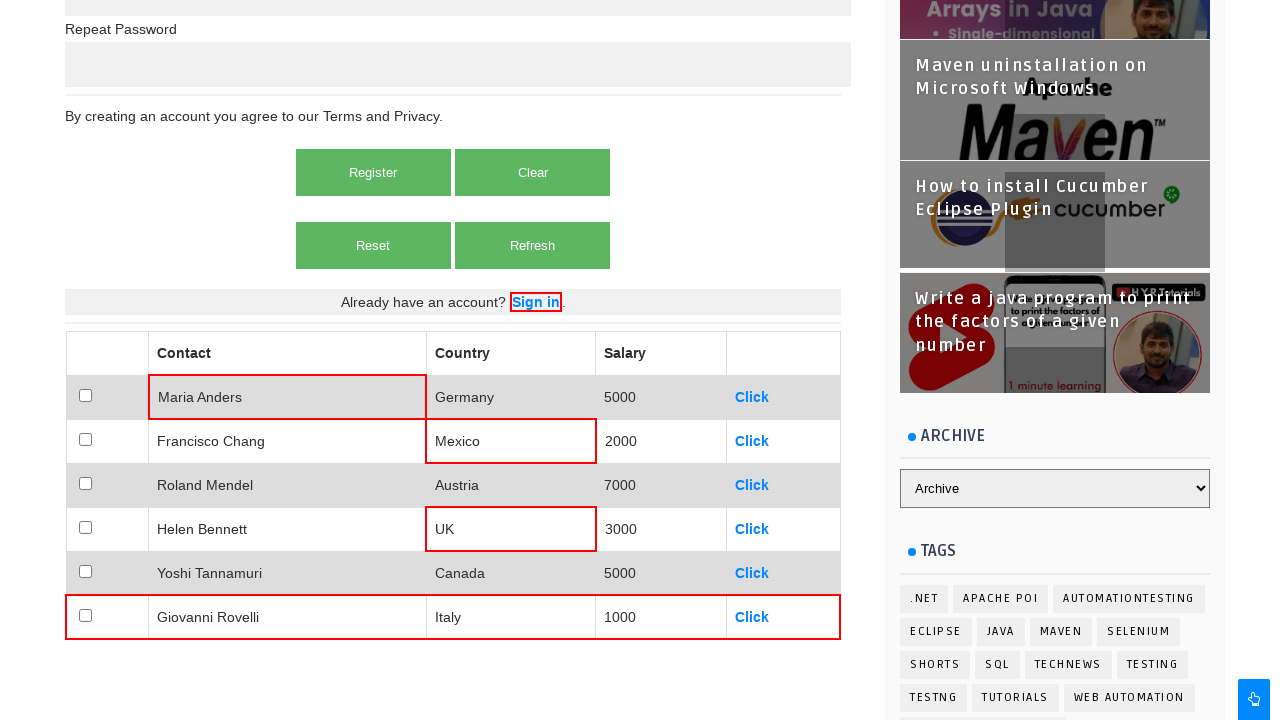

Scrolled 4th row into view
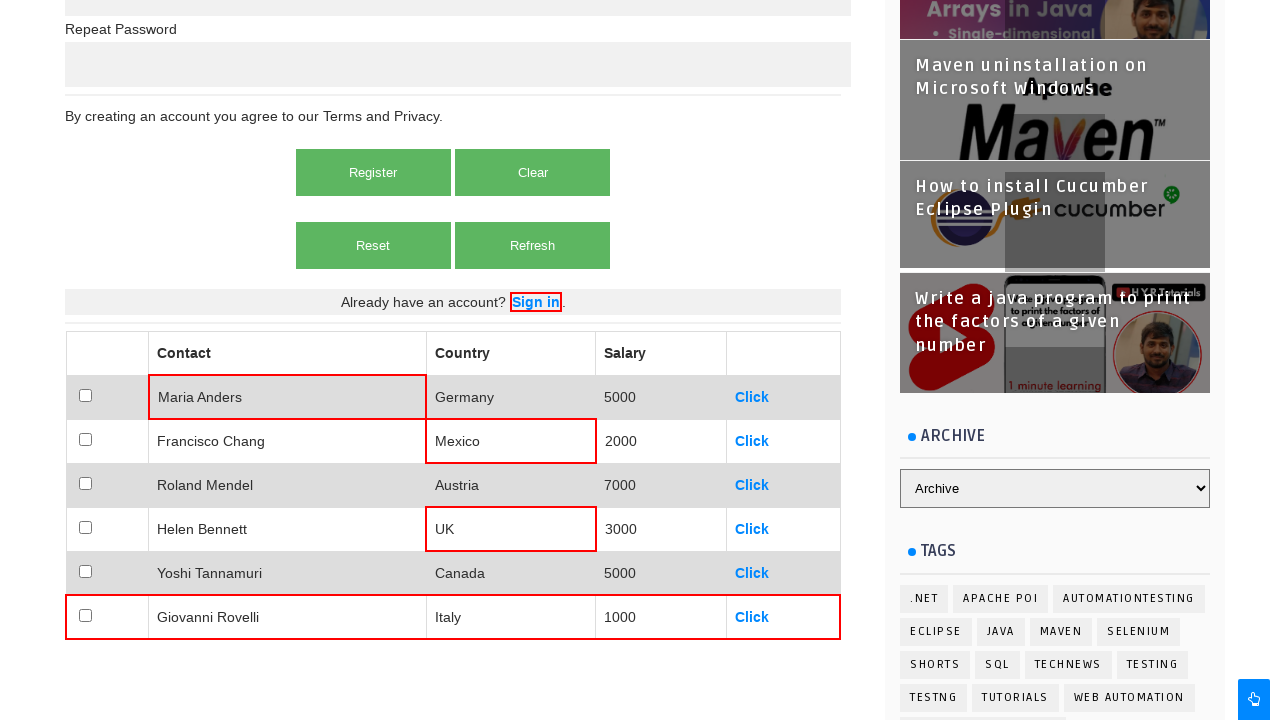

Highlighted 4th row with red border
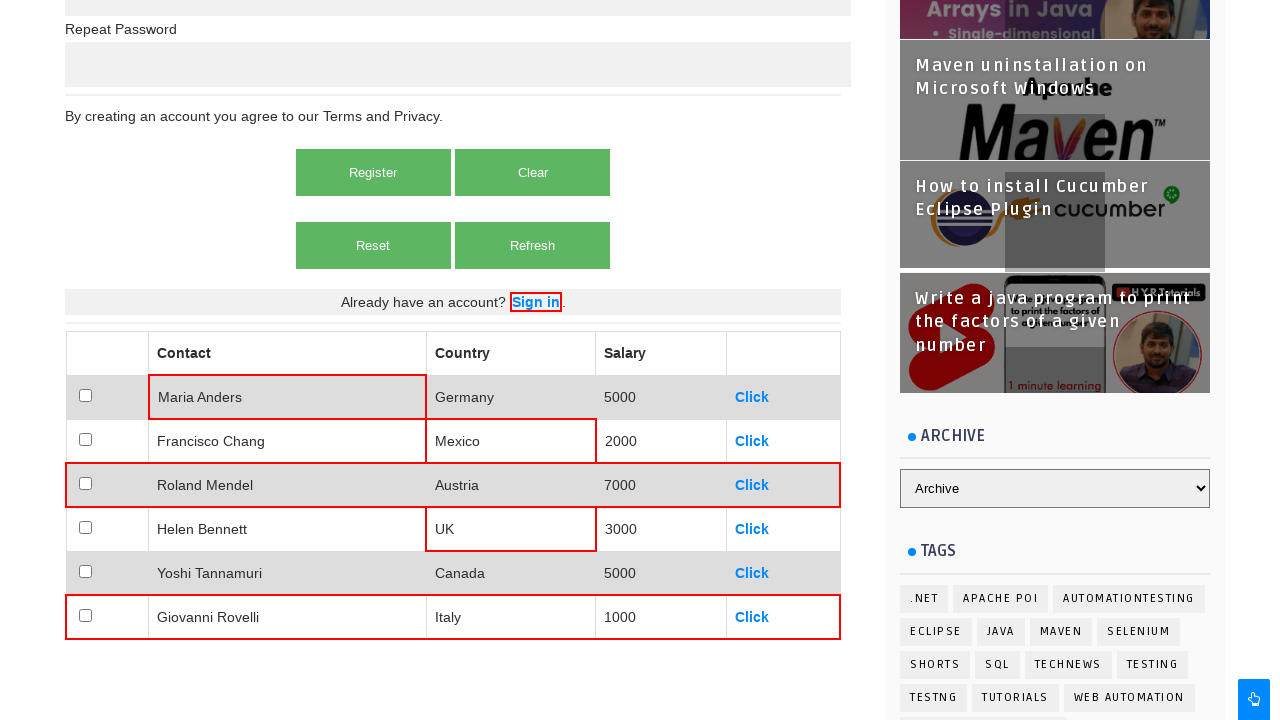

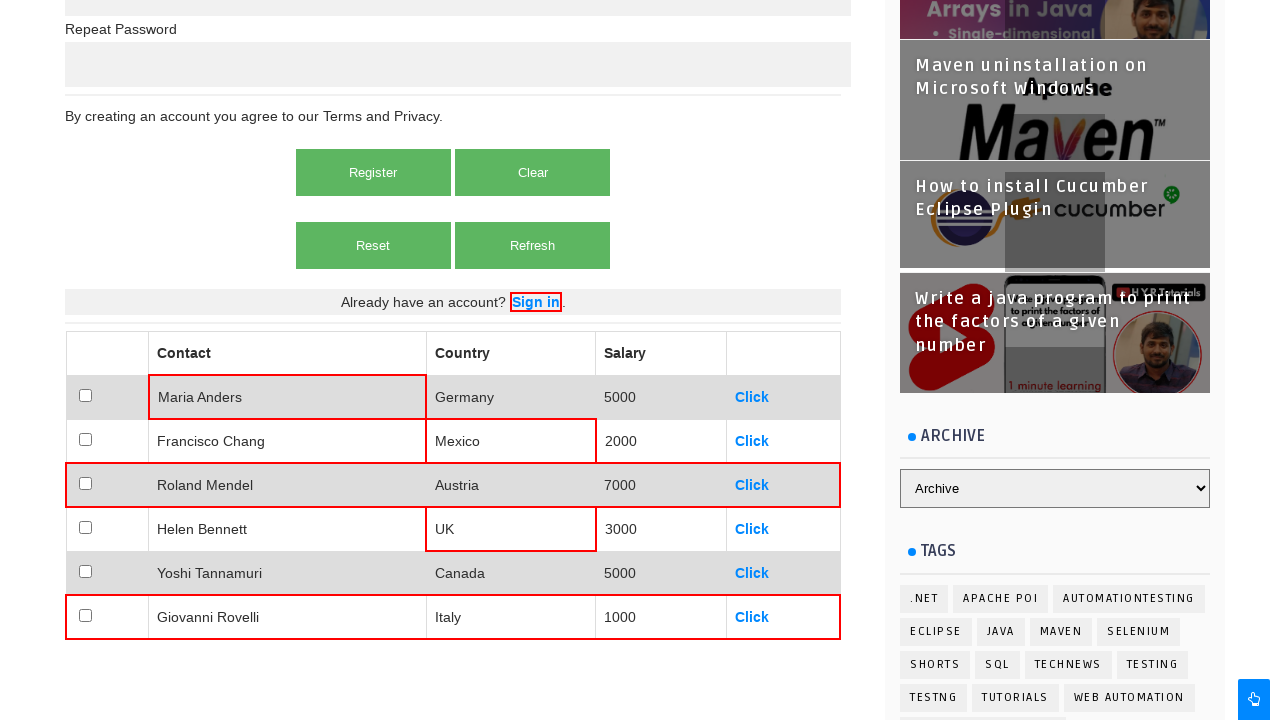